Tests triangle type identification for an isosceles triangle (sides: 3, 4, 4)

Starting URL: https://testpages.eviltester.com/styled/apps/triangle/triangle001.html

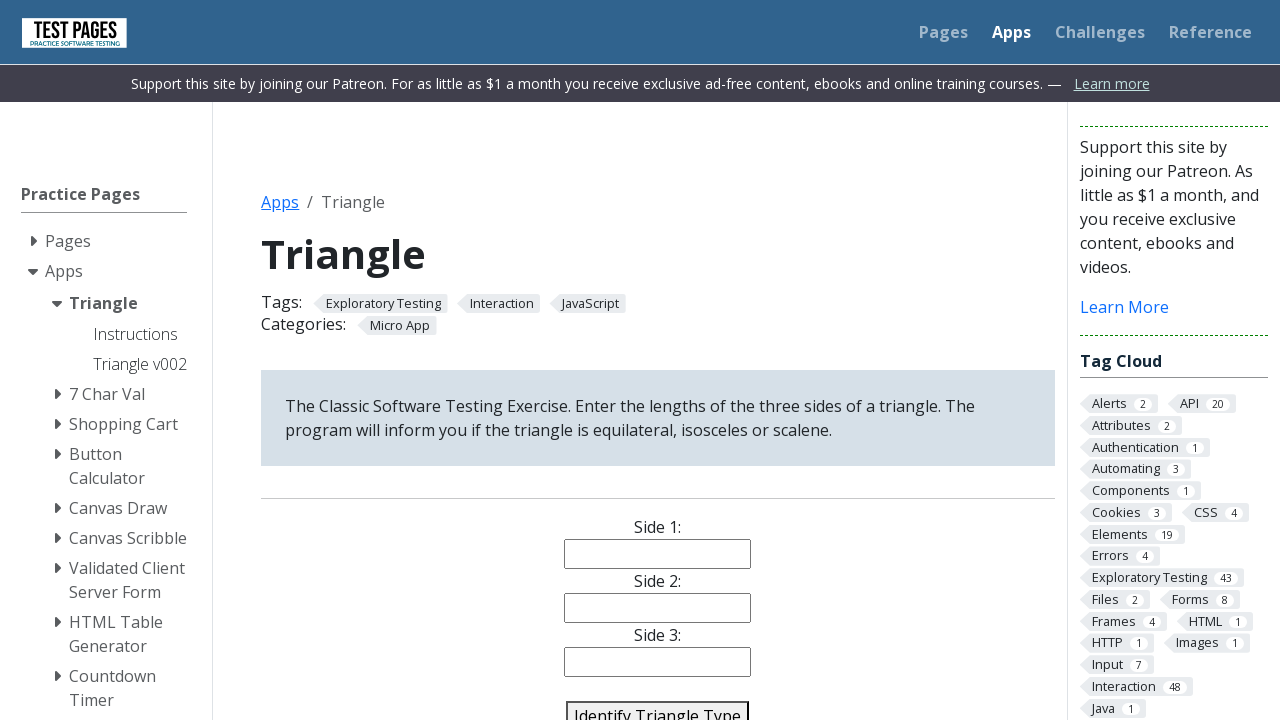

Filled side1 field with '3' on #side1
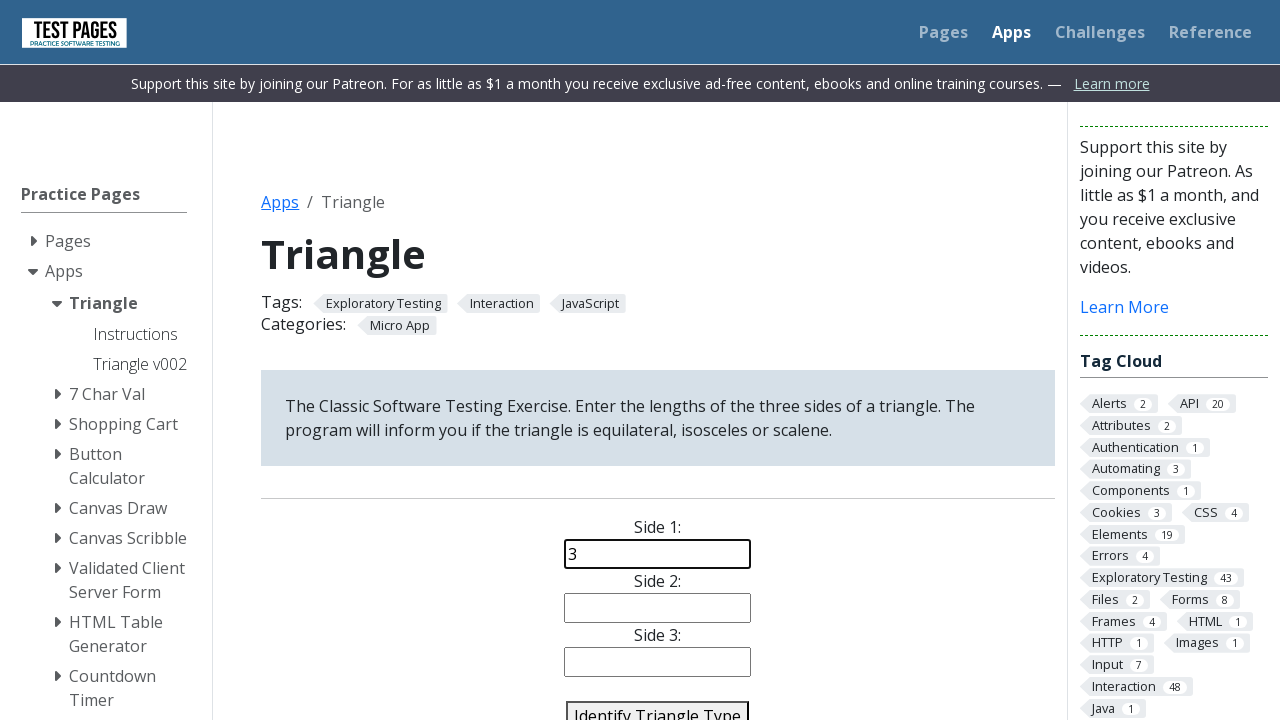

Filled side2 field with '4' on #side2
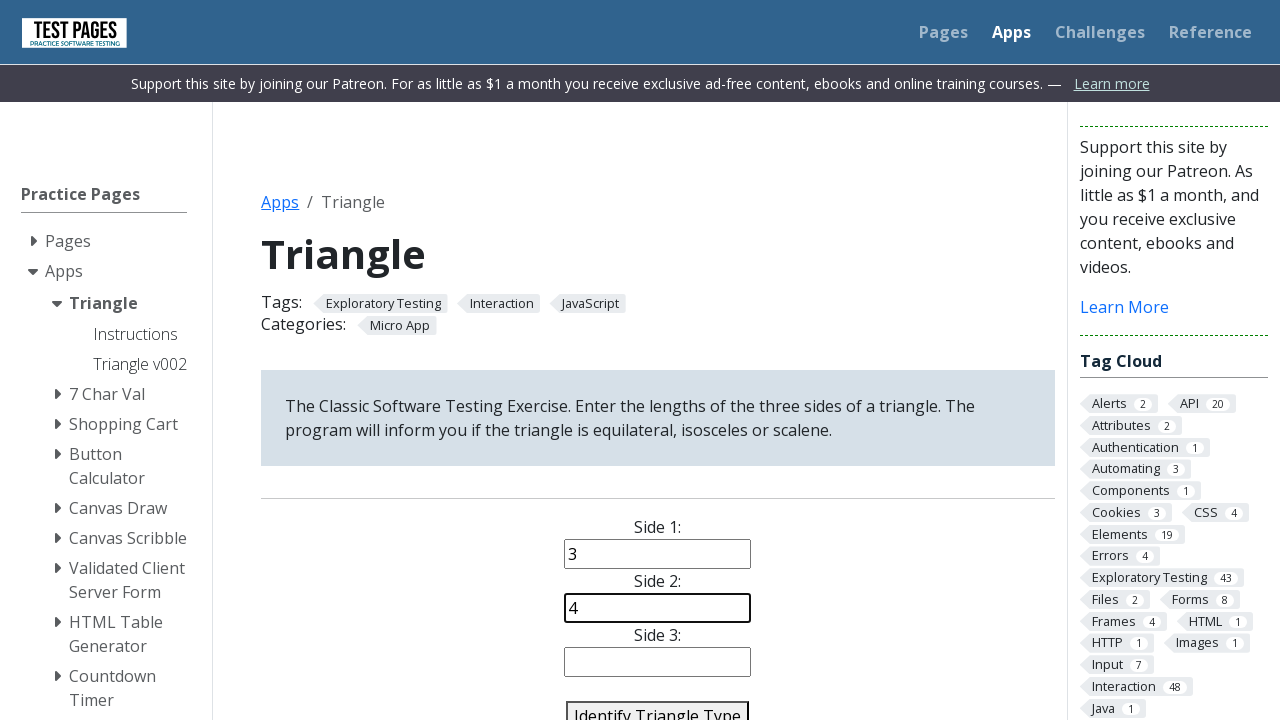

Filled side3 field with '4' to create isosceles triangle on #side3
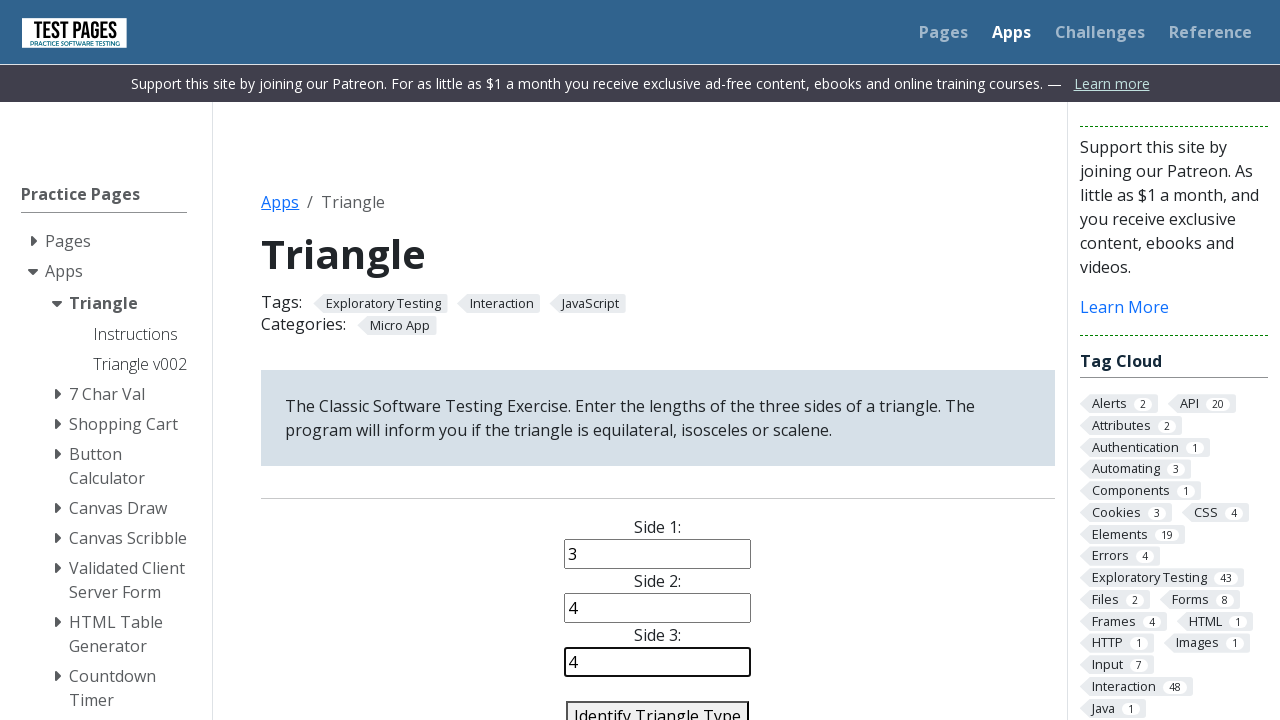

Clicked identify triangle button at (658, 705) on #identify-triangle-action
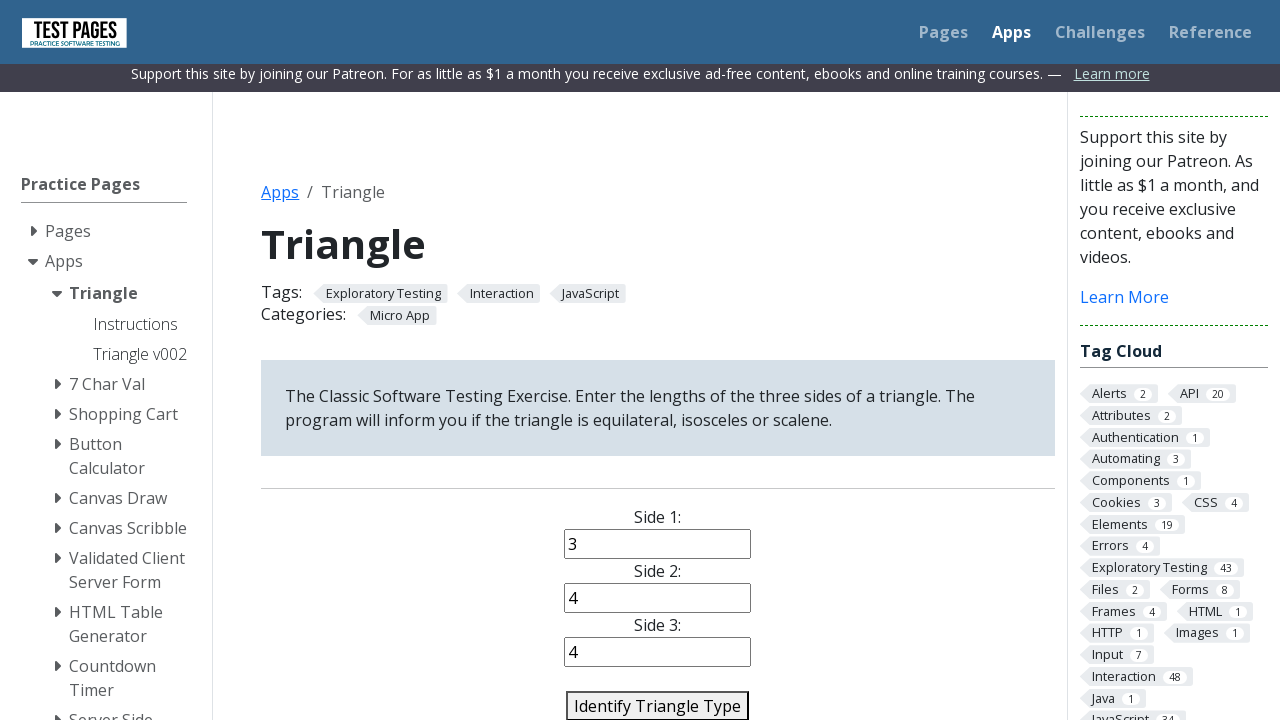

Triangle type result appeared
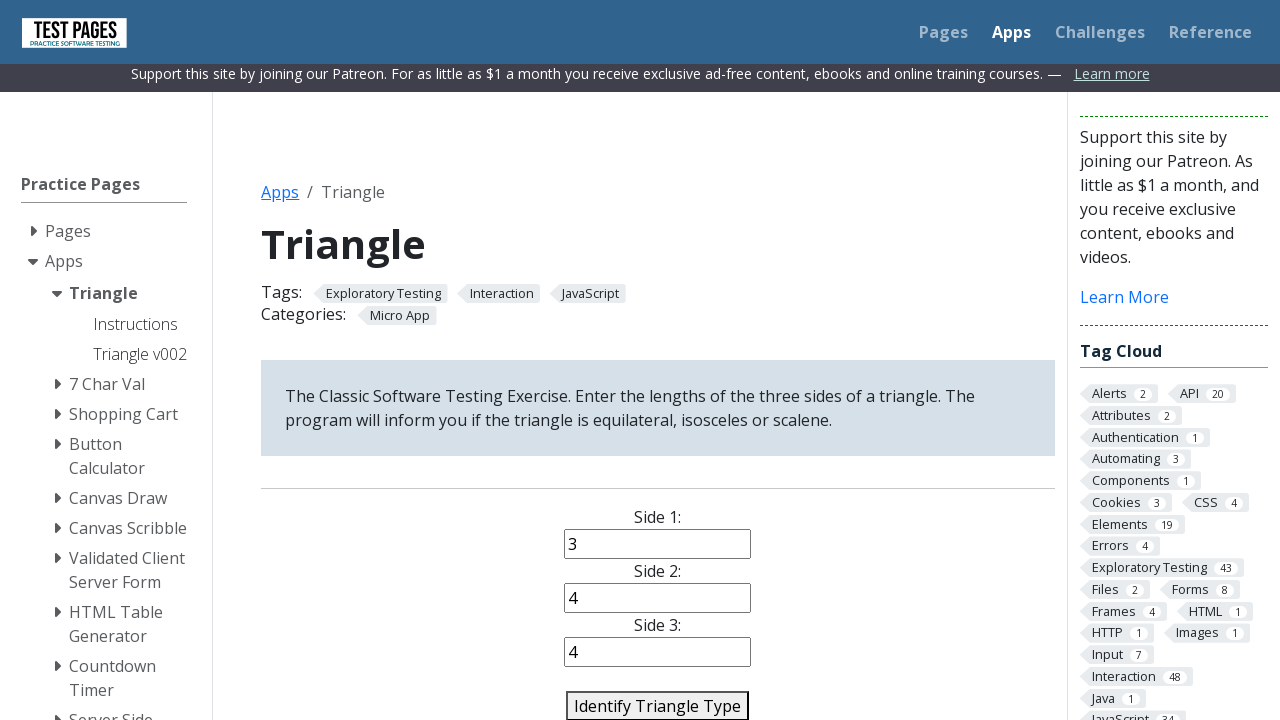

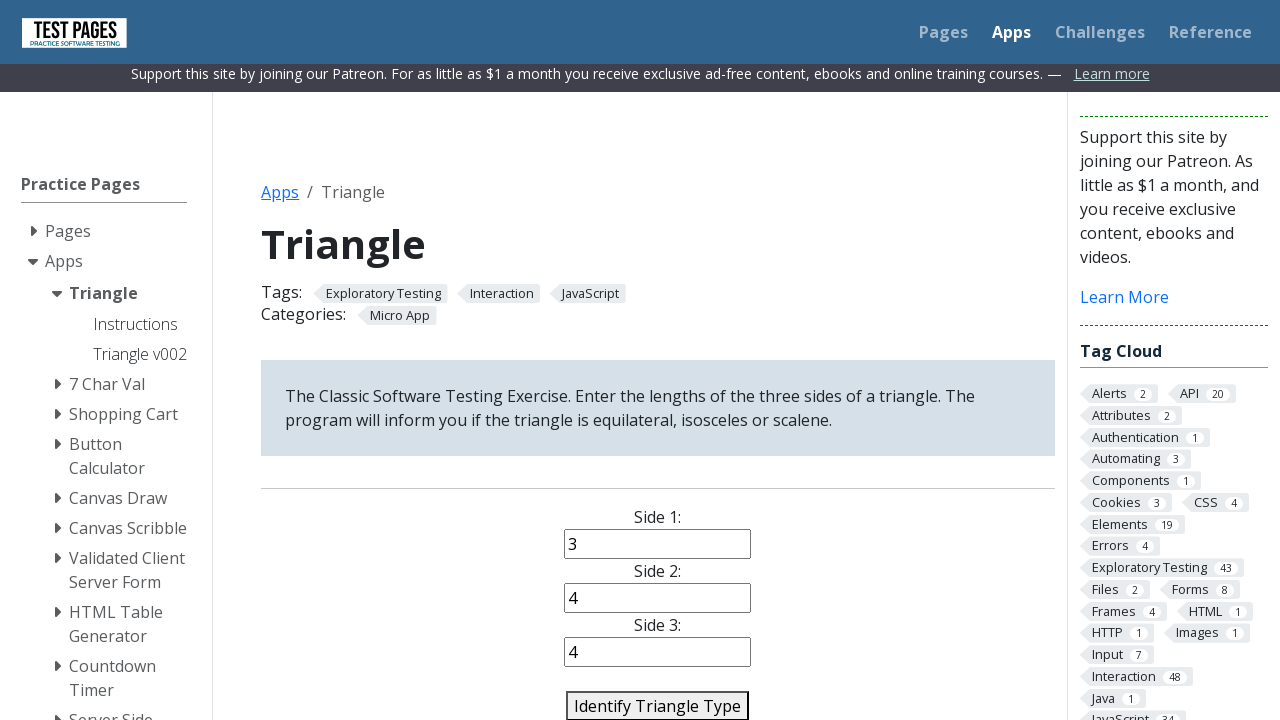